Tests filling a text input field with a sample message and verifies the value is entered correctly

Starting URL: https://thefreerangetester.github.io/sandbox-automation-testing/

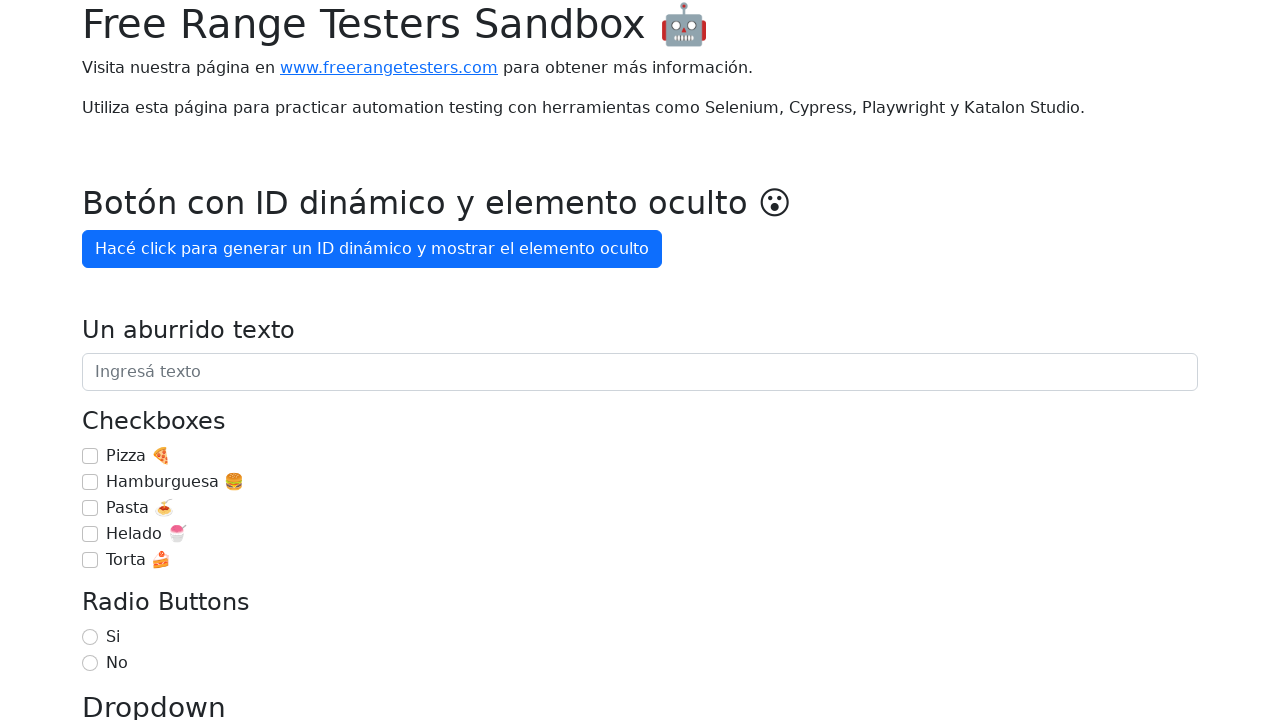

Navigated to Automation SandBox URL
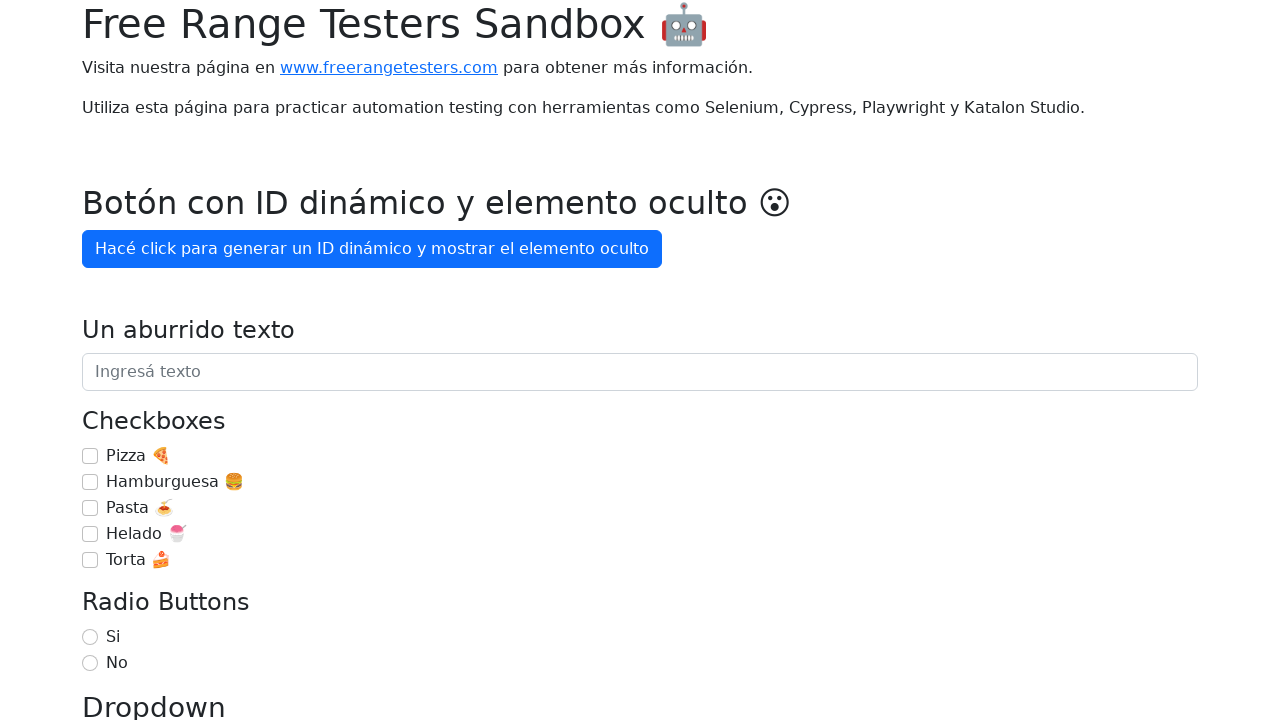

Filled text input field with 'Estoy aprendiendo Playwright 🚀' on internal:attr=[placeholder="Ingresá texto"i]
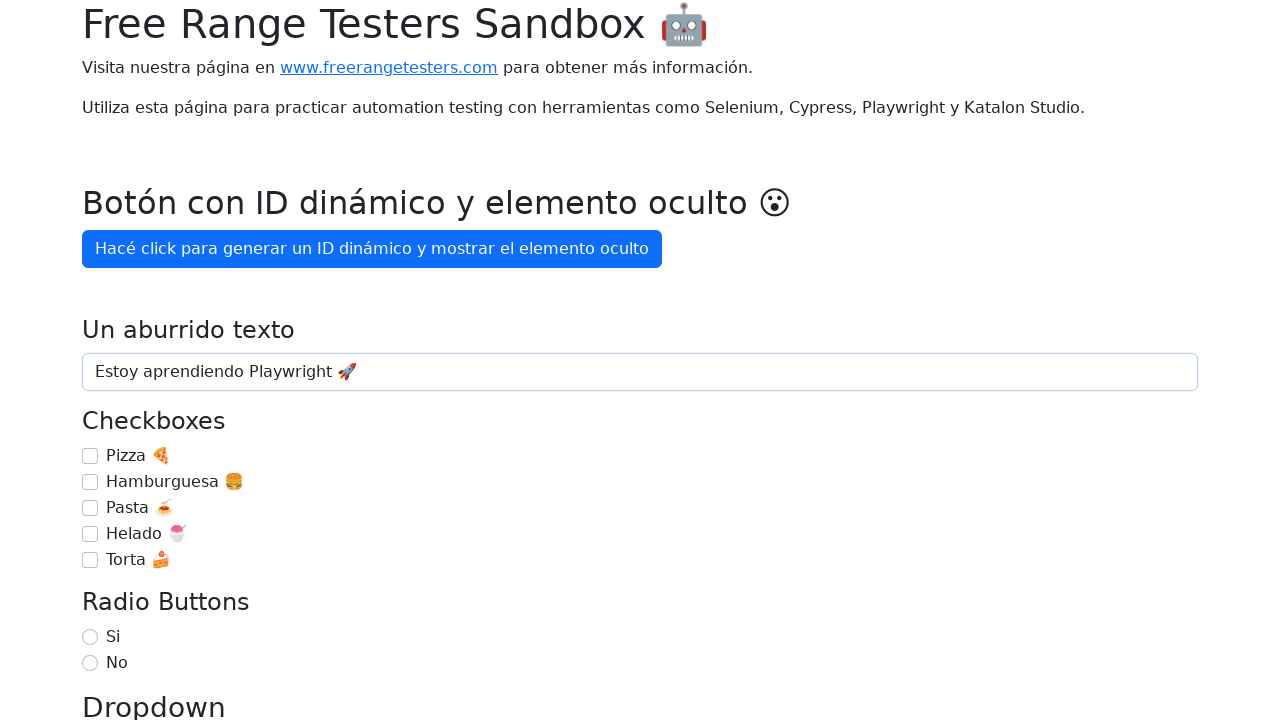

Verified that text input field contains the correct value
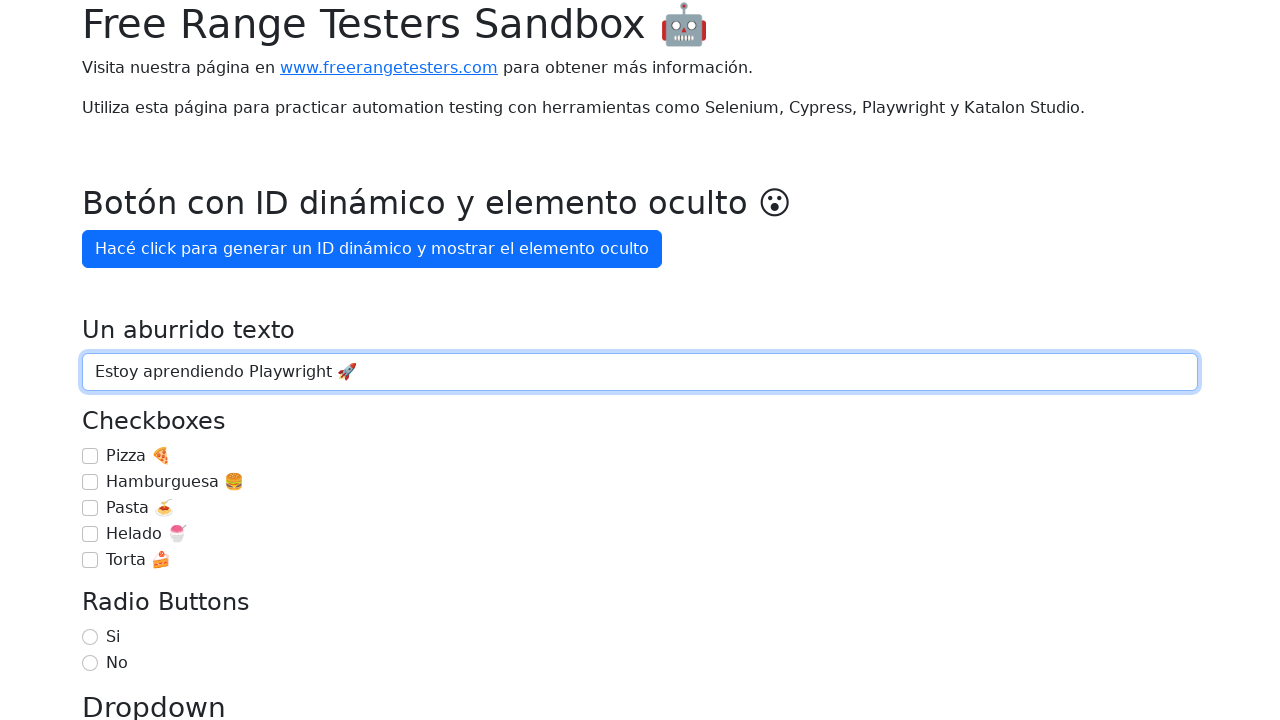

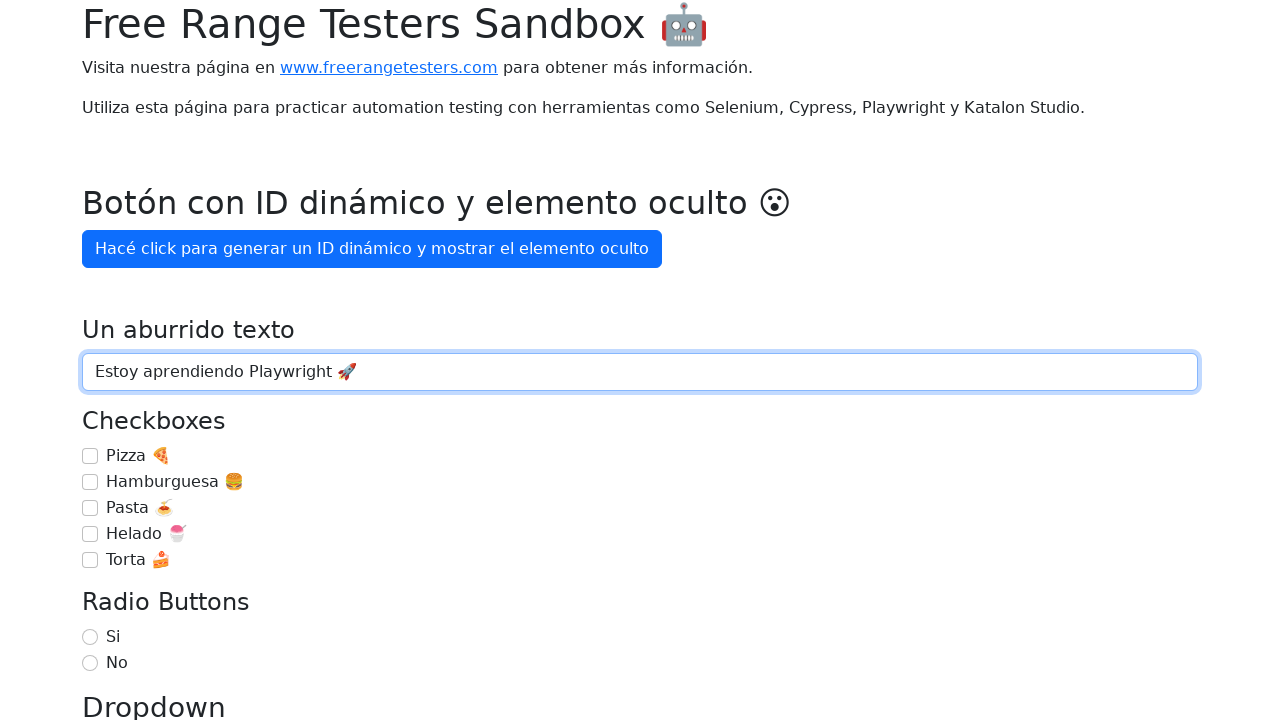